Tests various dropdown selection functionalities including standard select dropdowns, custom dropdowns, dependent dropdowns (country/city), multi-select course selection, and language selection

Starting URL: https://www.leafground.com/select.xhtml

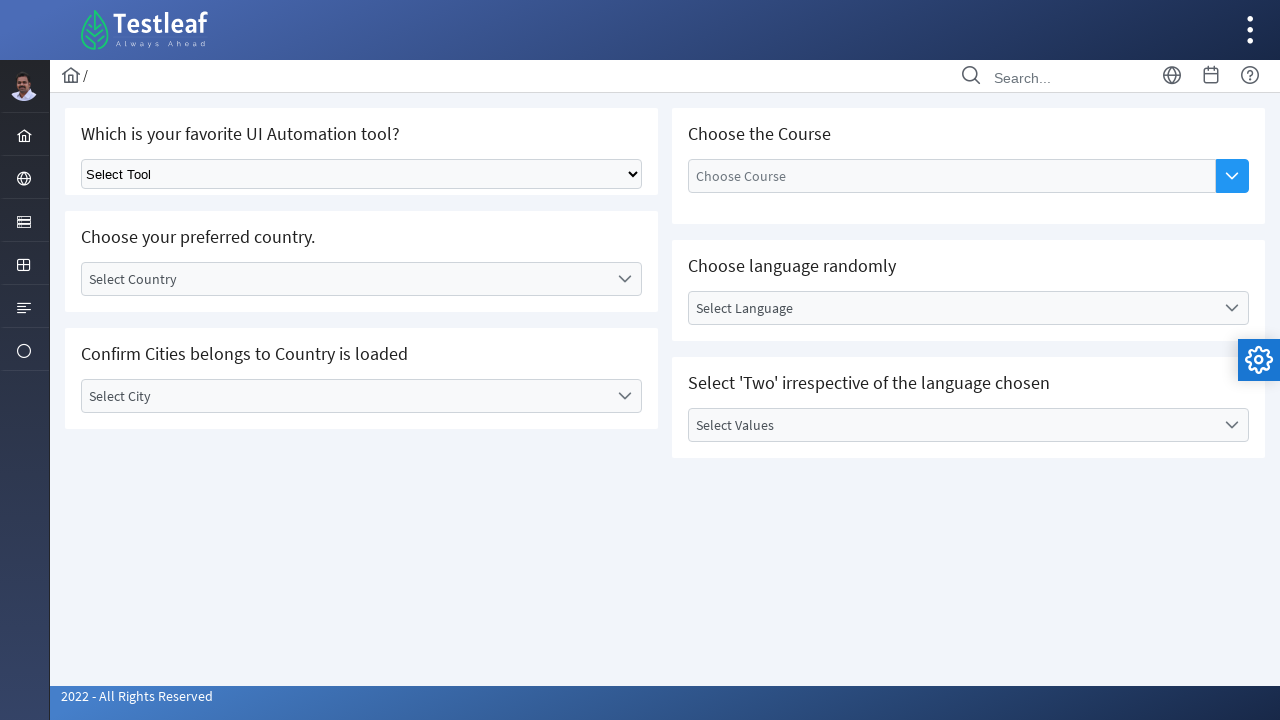

Selected UI Automation tool from standard dropdown at index 1 on select.ui-selectonemenu
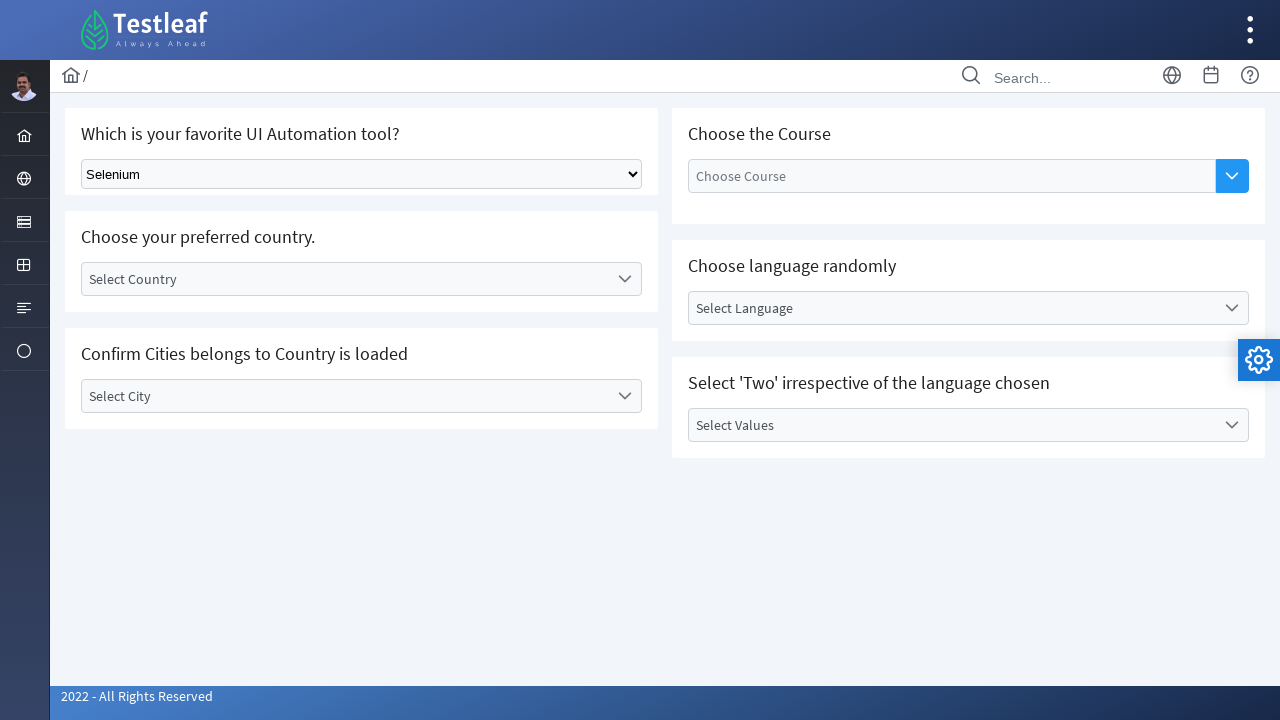

Clicked country dropdown label to open custom dropdown at (345, 279) on label[id*='country_label']
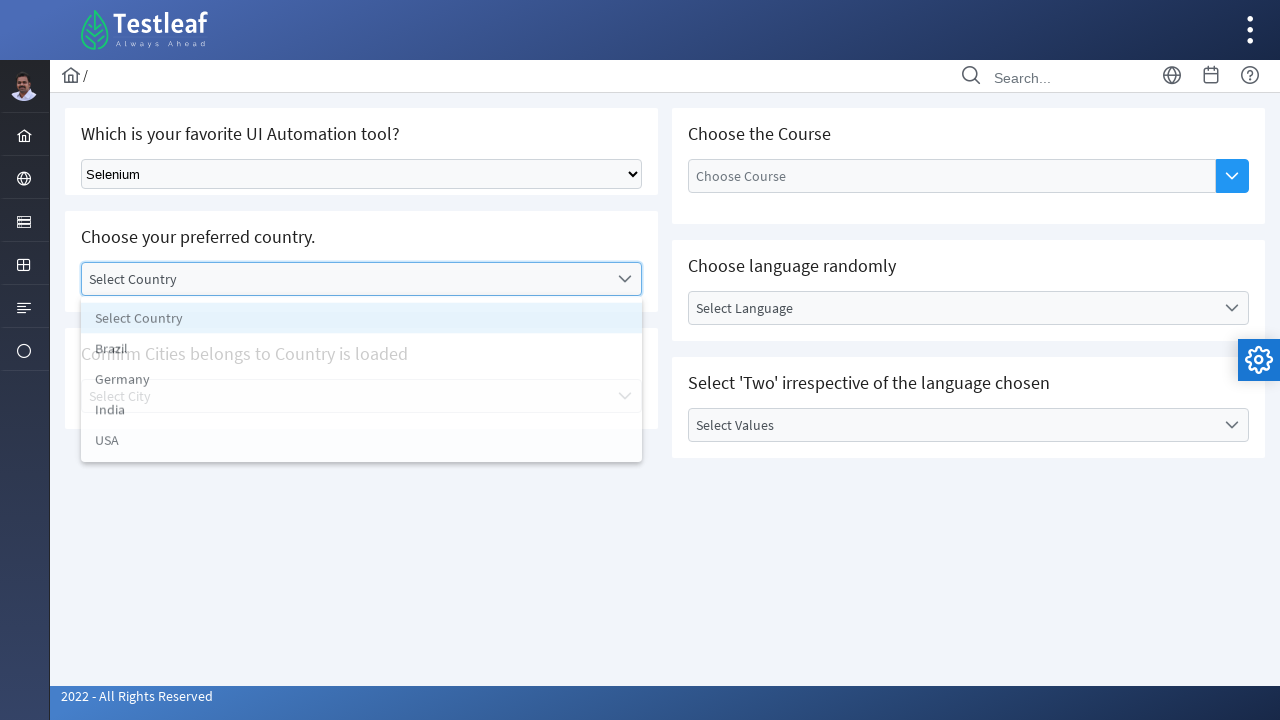

Waited 300ms for country dropdown animation
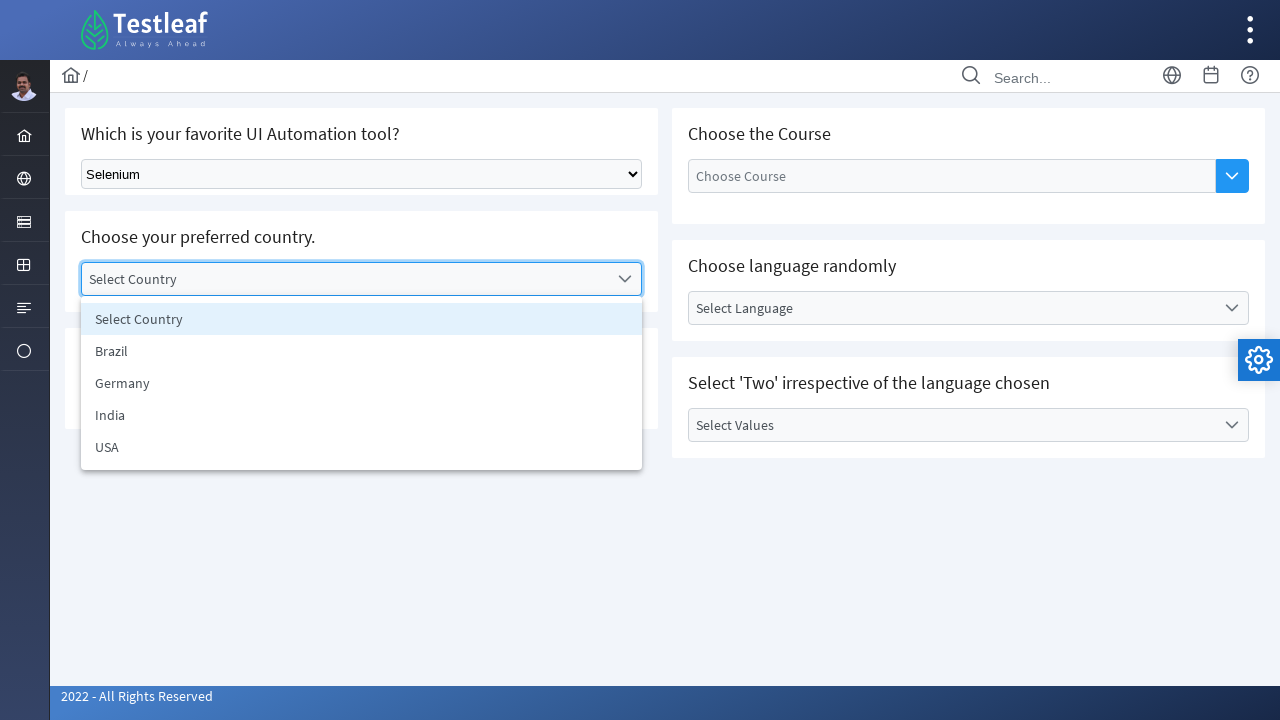

Selected first country option from custom dropdown at (362, 351) on li#j_idt87\:country_1
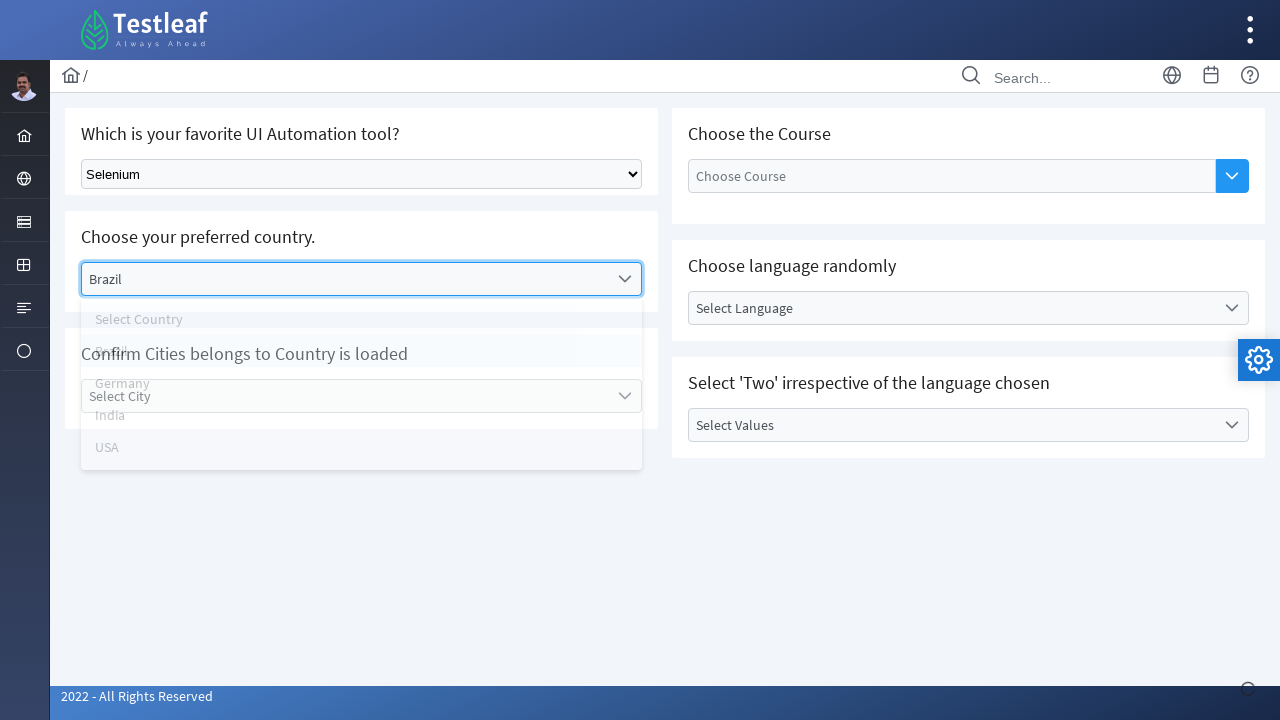

Waited 300ms for country selection to process
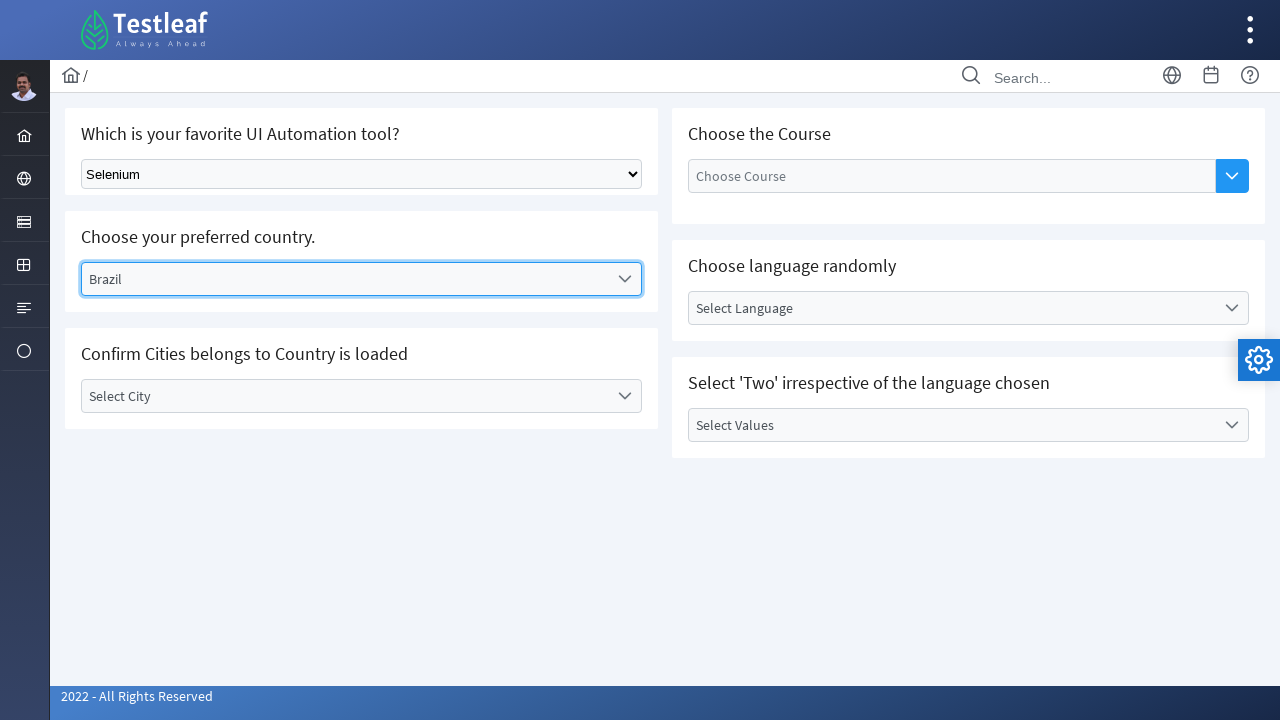

Clicked city dropdown label to open dependent city dropdown at (345, 396) on label[id*='city_label']
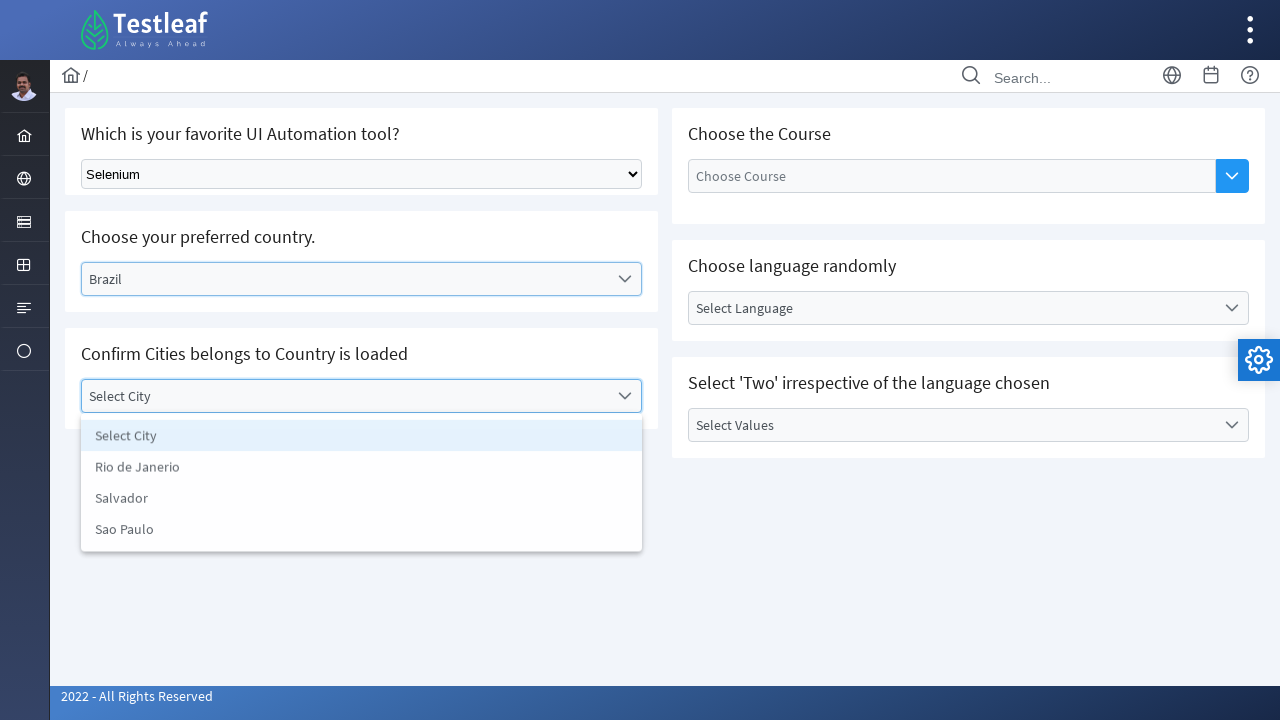

Waited 300ms for city dropdown animation
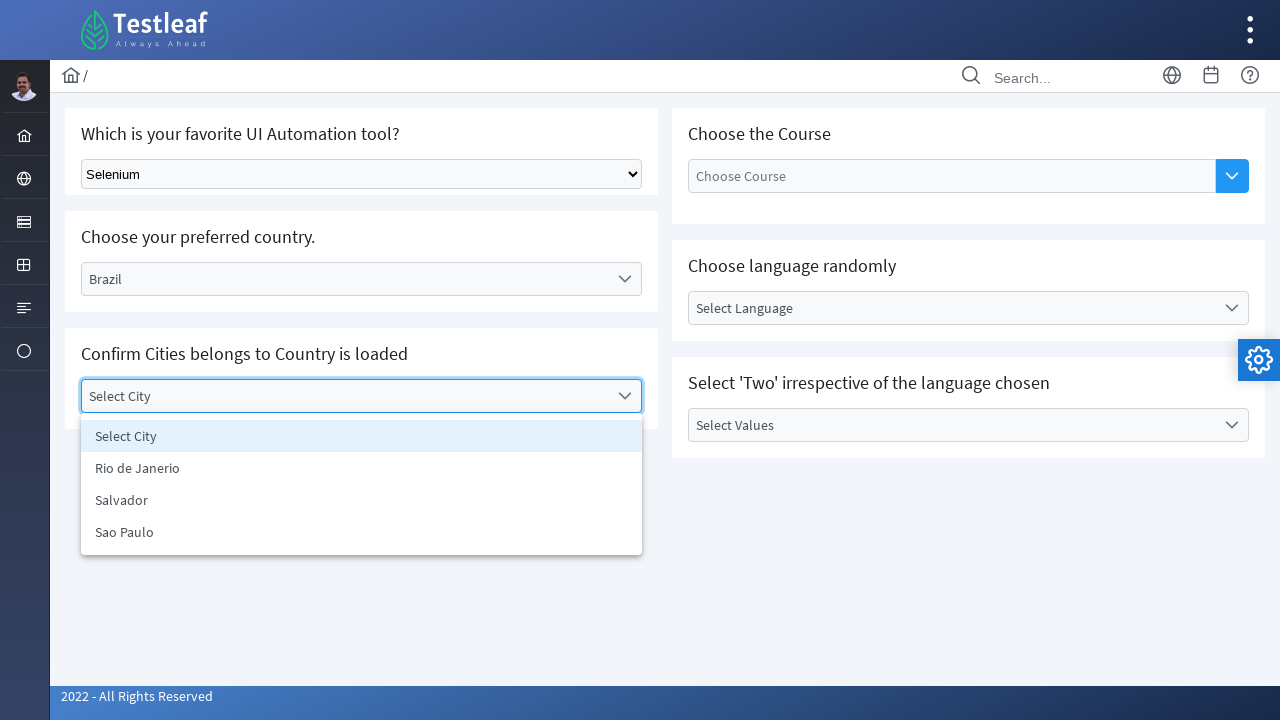

Selected first city option from dependent dropdown at (362, 468) on li#j_idt87\:city_1
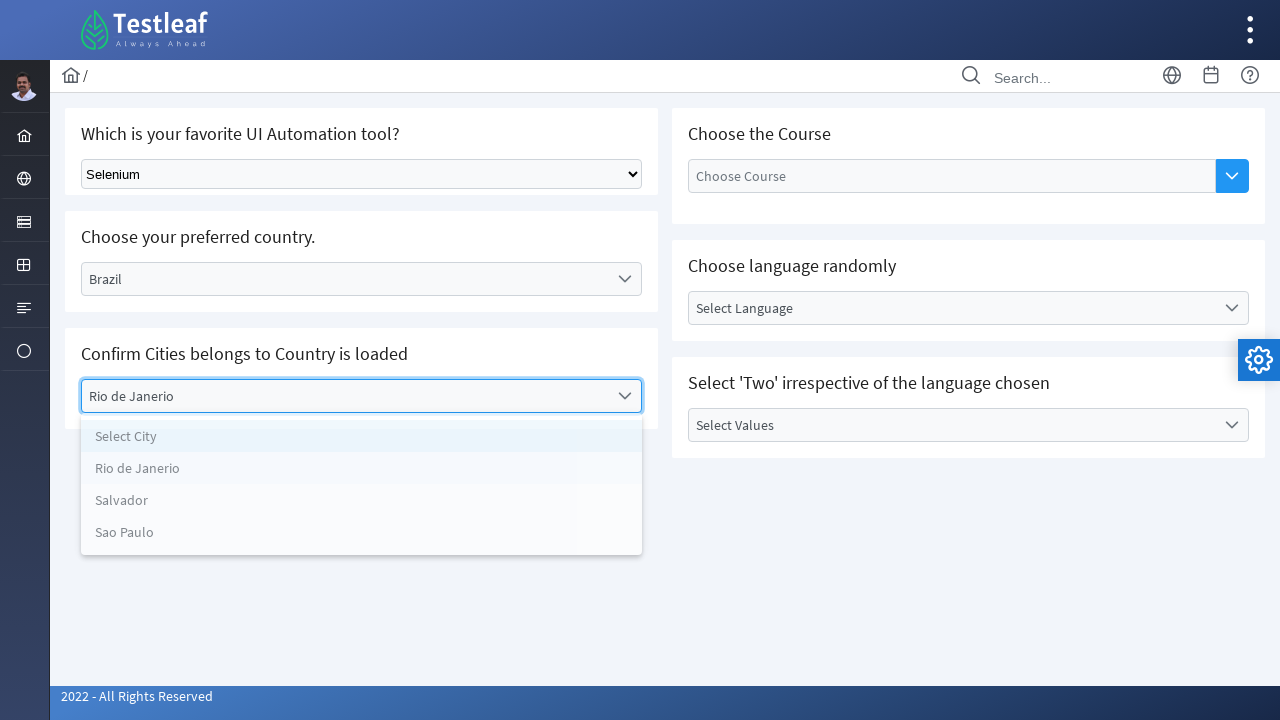

Waited 300ms for city selection to process
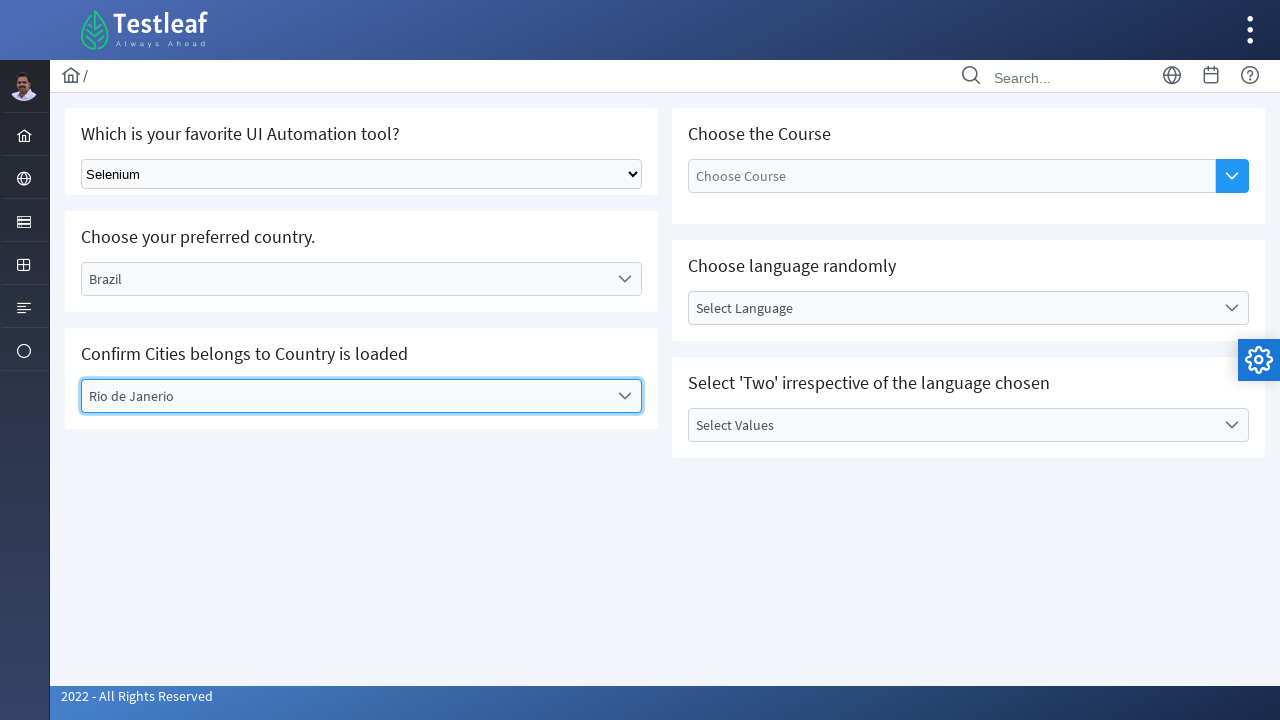

Clicked country dropdown label to change country selection at (345, 279) on label[id*='country_label']
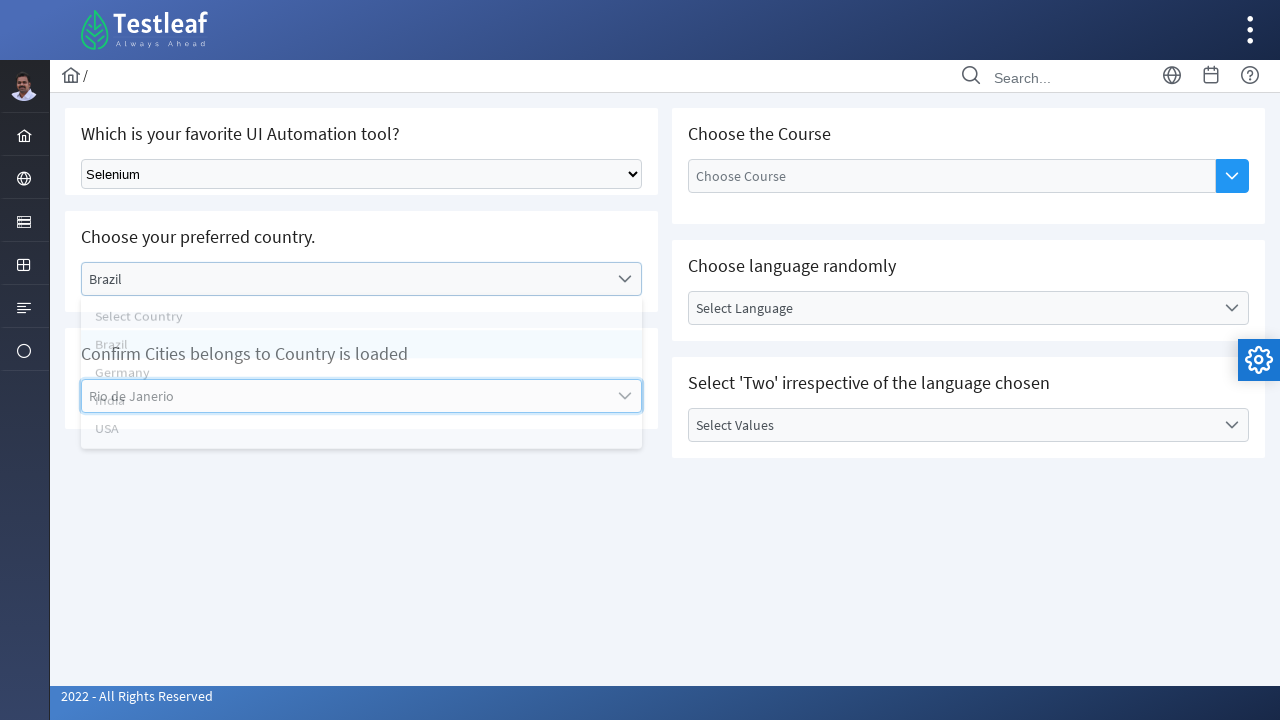

Waited 300ms for country dropdown animation
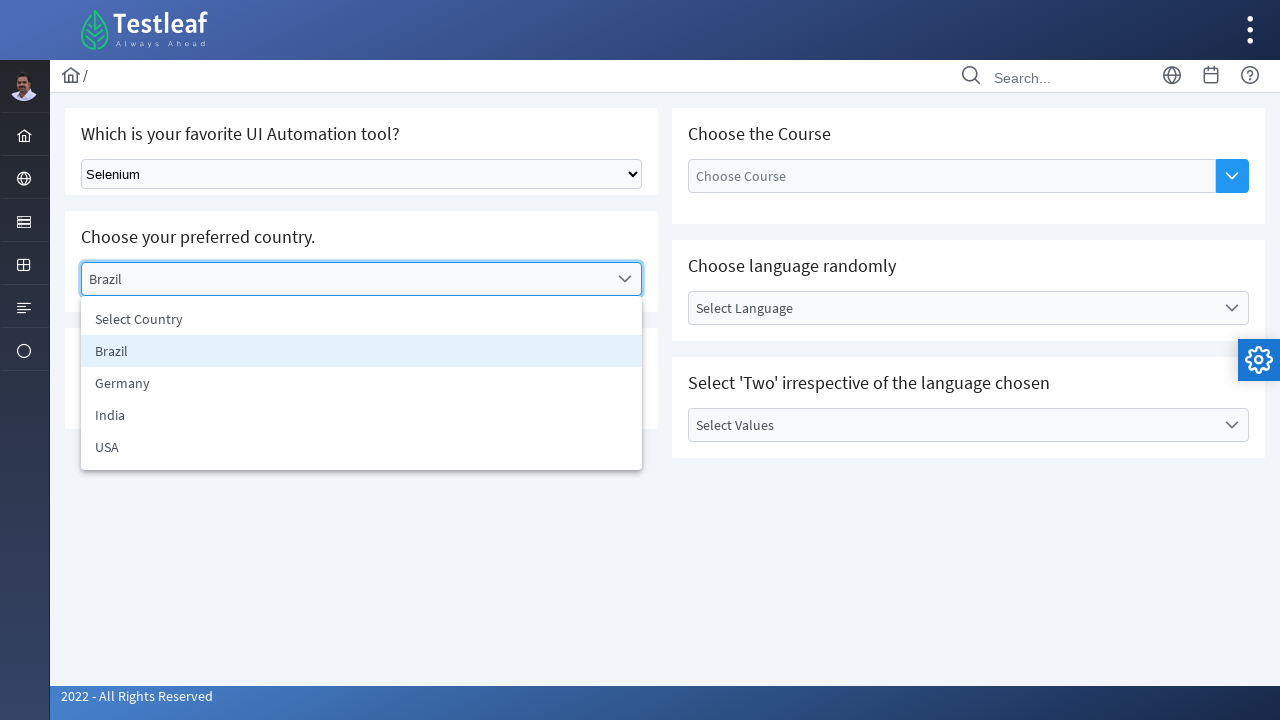

Selected India (third country option) to test dependent dropdown update at (362, 415) on li#j_idt87\:country_3
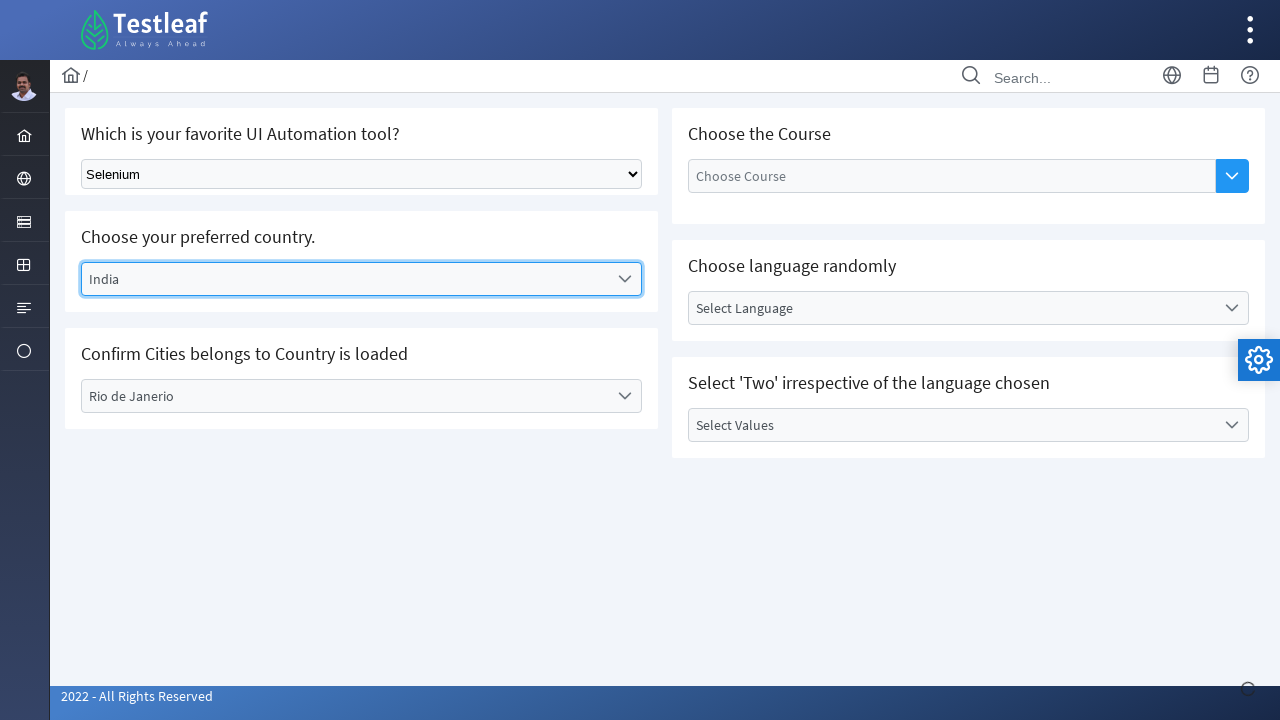

Waited 300ms for country change to update cities
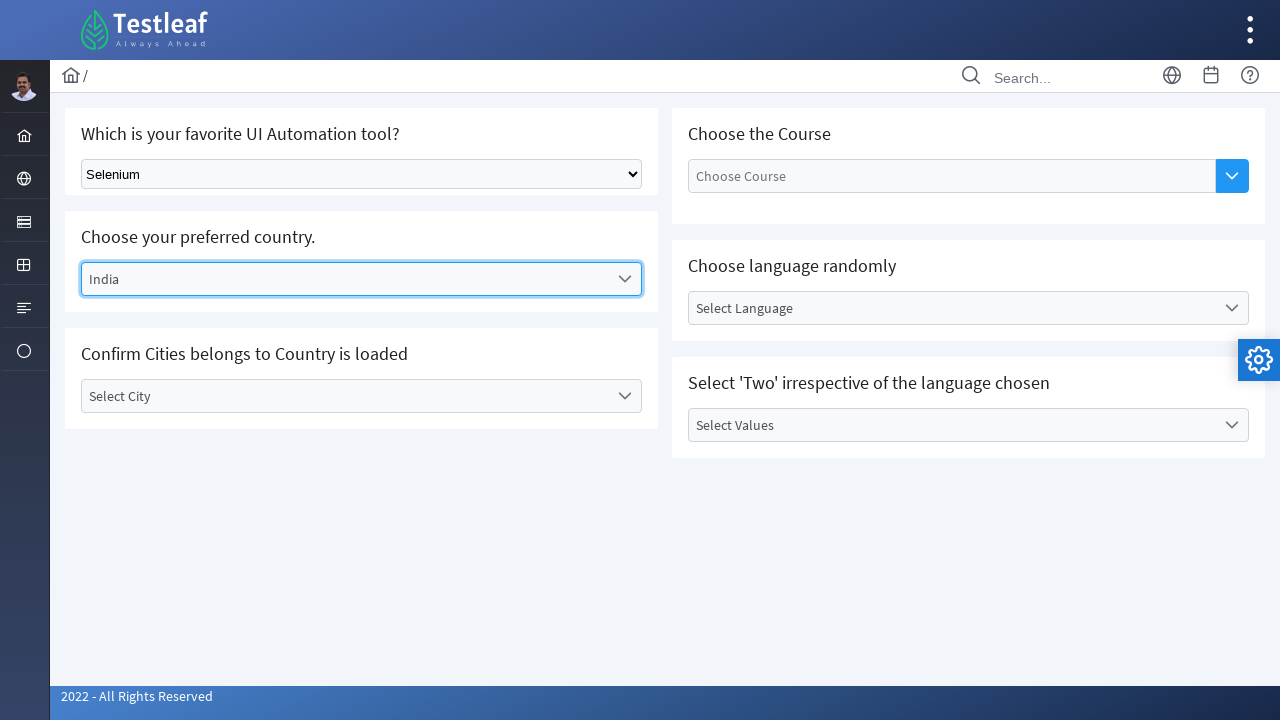

Clicked city dropdown label to select city from India at (345, 396) on label[id*='city_label']
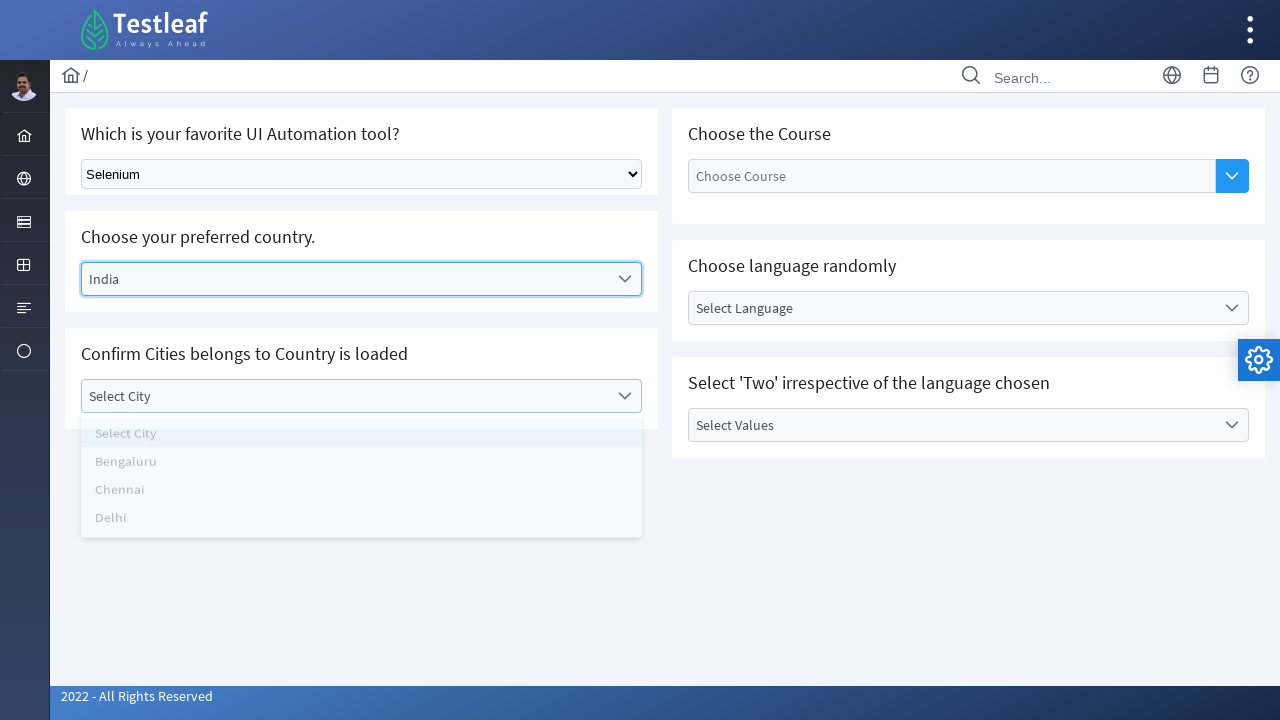

Waited 300ms for city dropdown animation
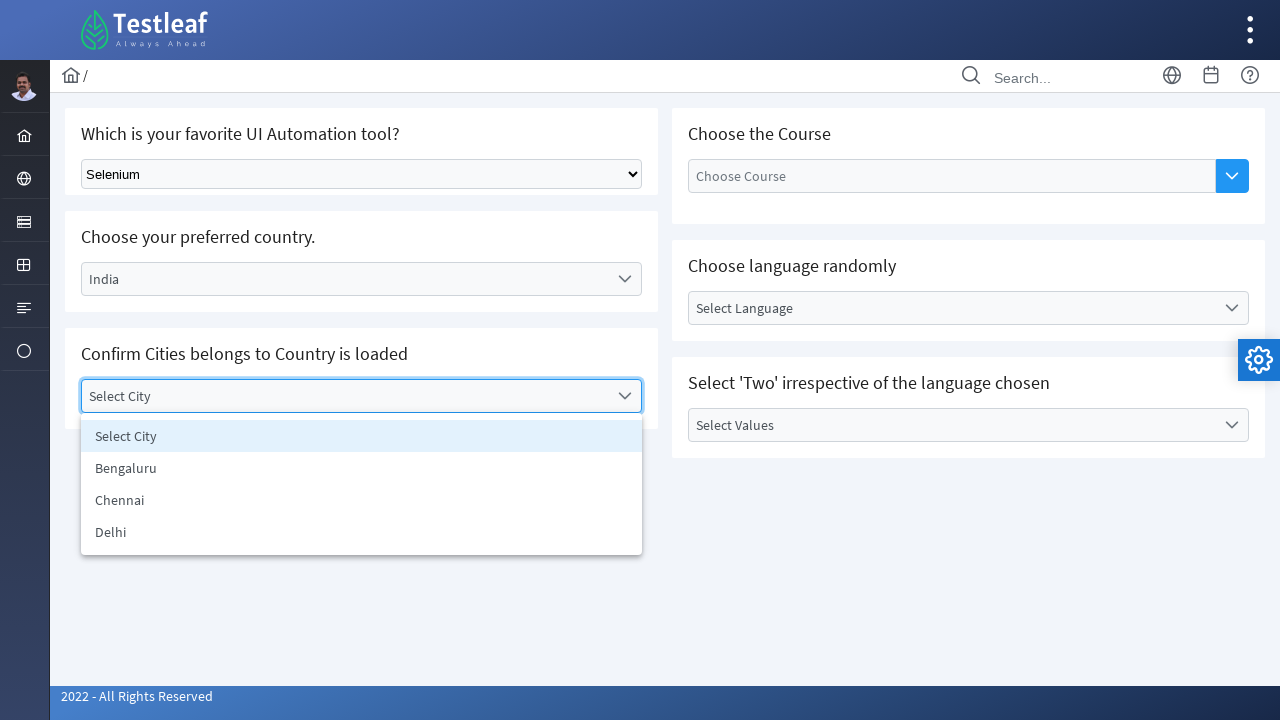

Selected first city option from India's city list to confirm dependent dropdown updated at (362, 468) on li#j_idt87\:city_1
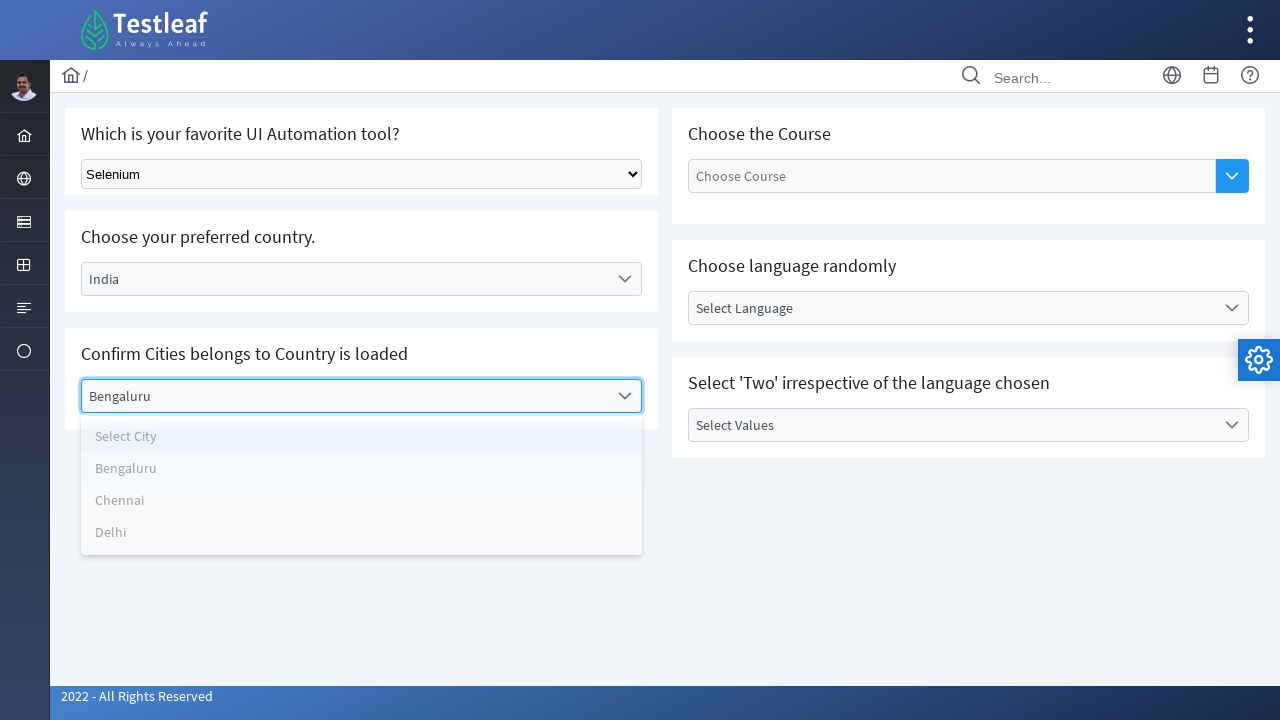

Waited 300ms for city selection to process
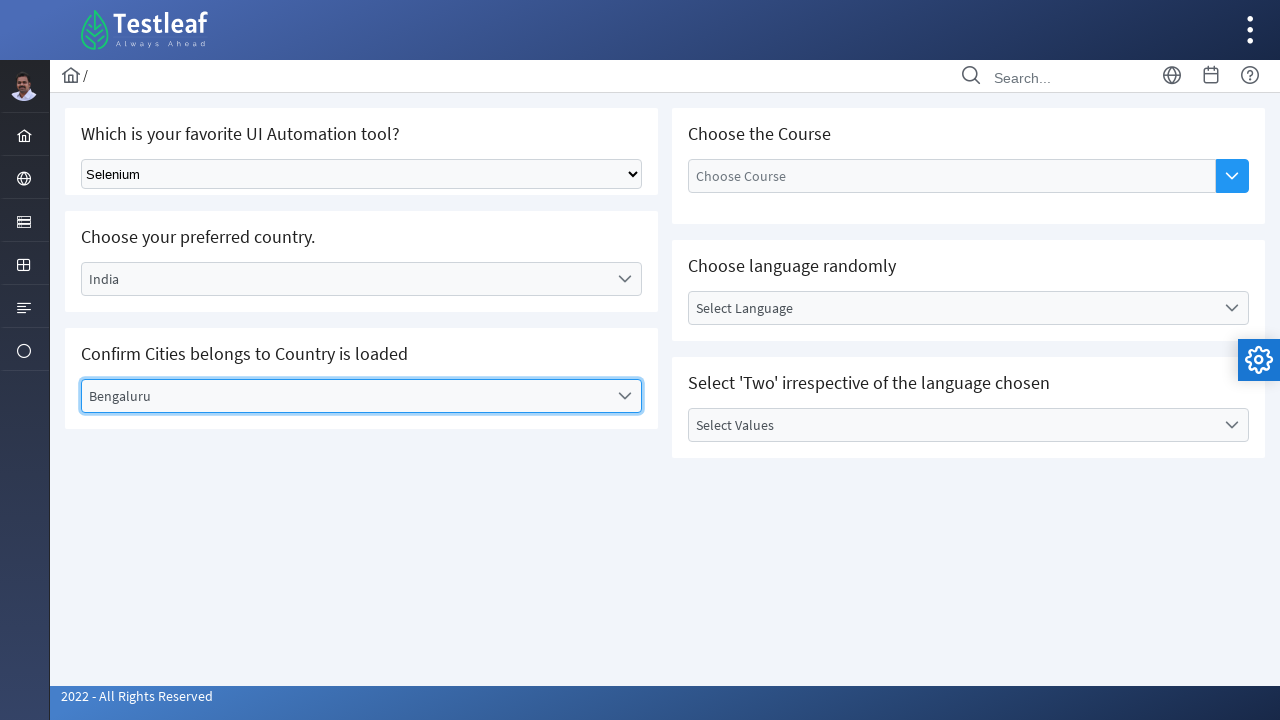

Waited 4000ms for multi-select course dropdown to load
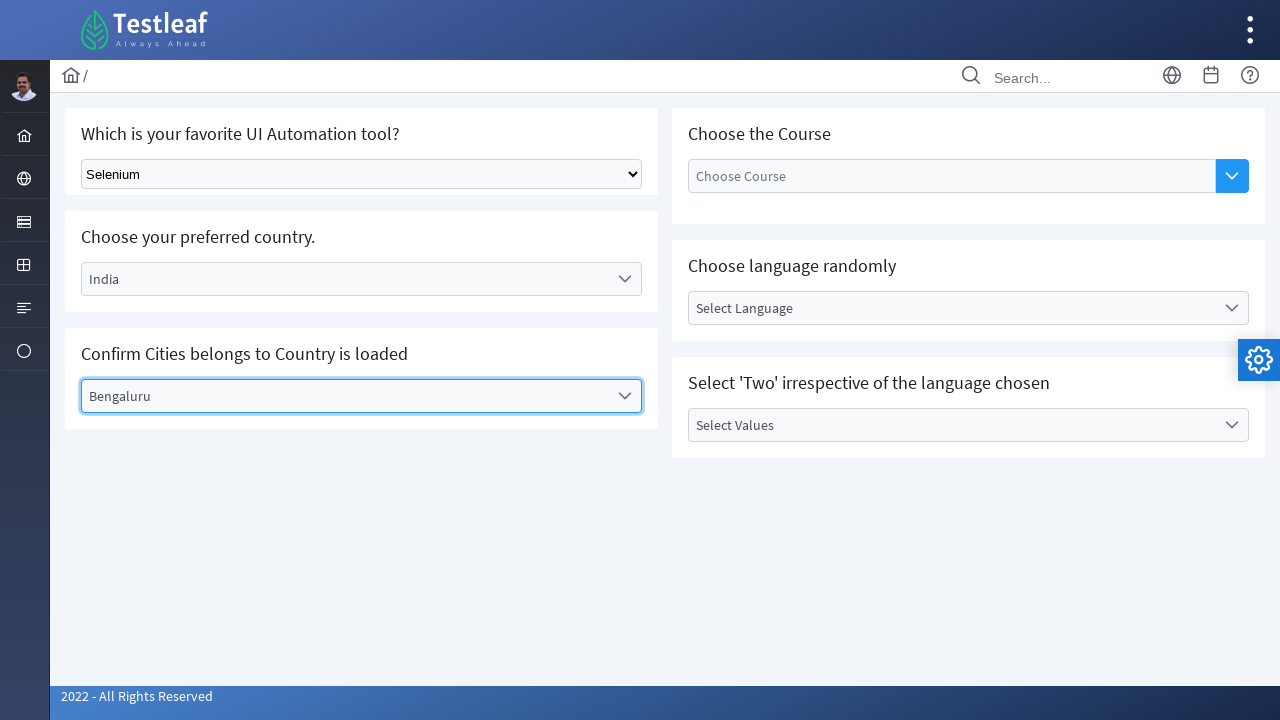

Clicked dropdown arrow to open multi-select course dropdown at (1232, 176) on span.ui-button-icon-primary.ui-icon.ui-icon-triangle-1-s
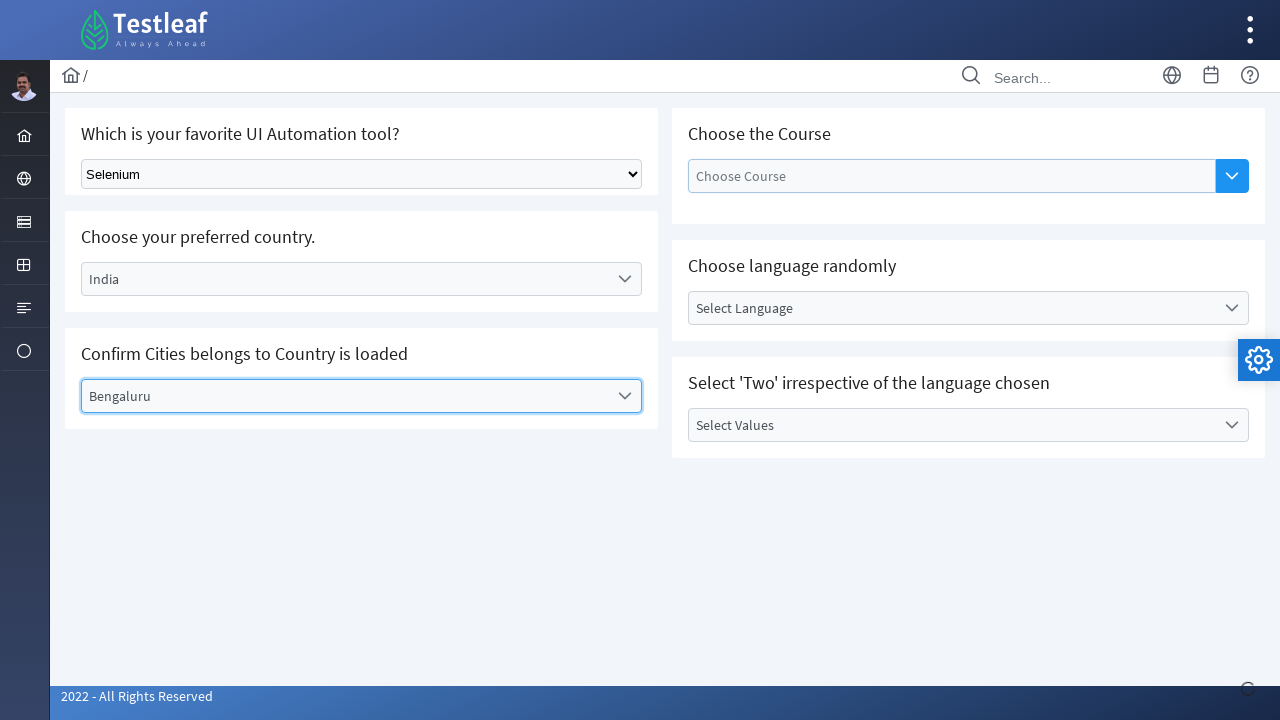

Waited 300ms for course dropdown animation
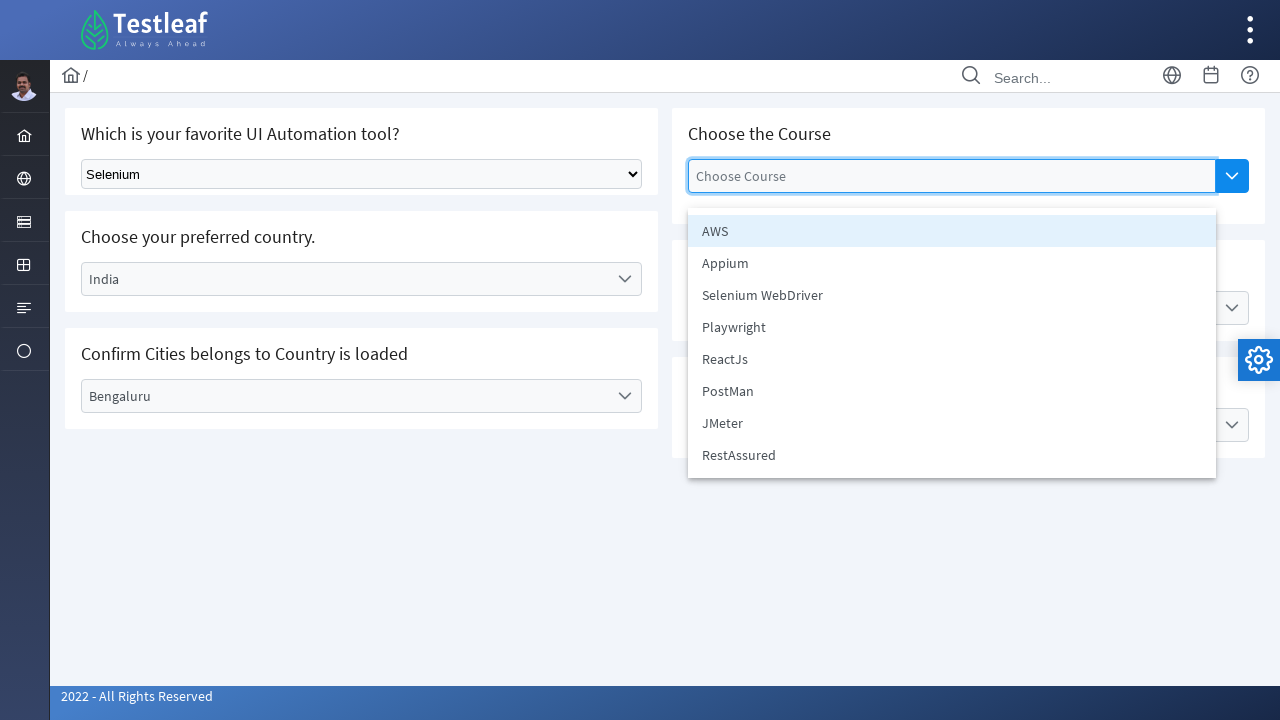

Selected 'Selenium WebDriver' from course multi-select dropdown at (952, 295) on li:text('Selenium WebDriver')
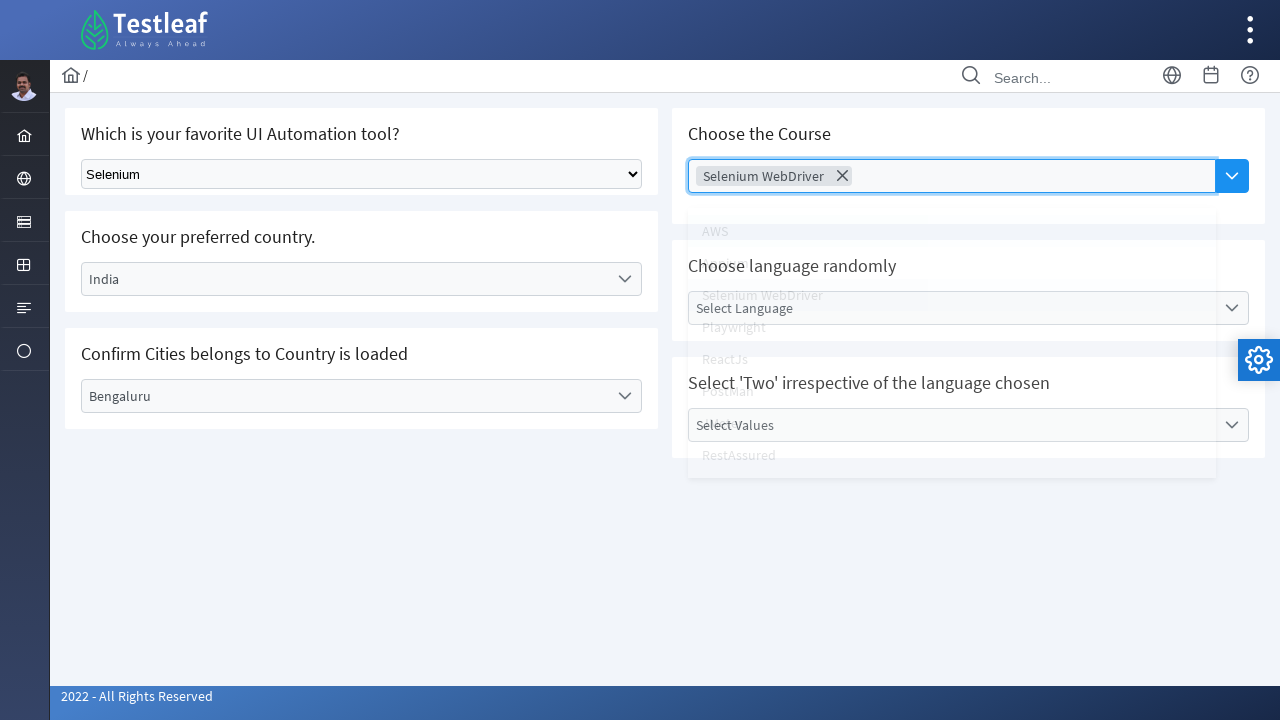

Waited 400ms after selecting Selenium WebDriver
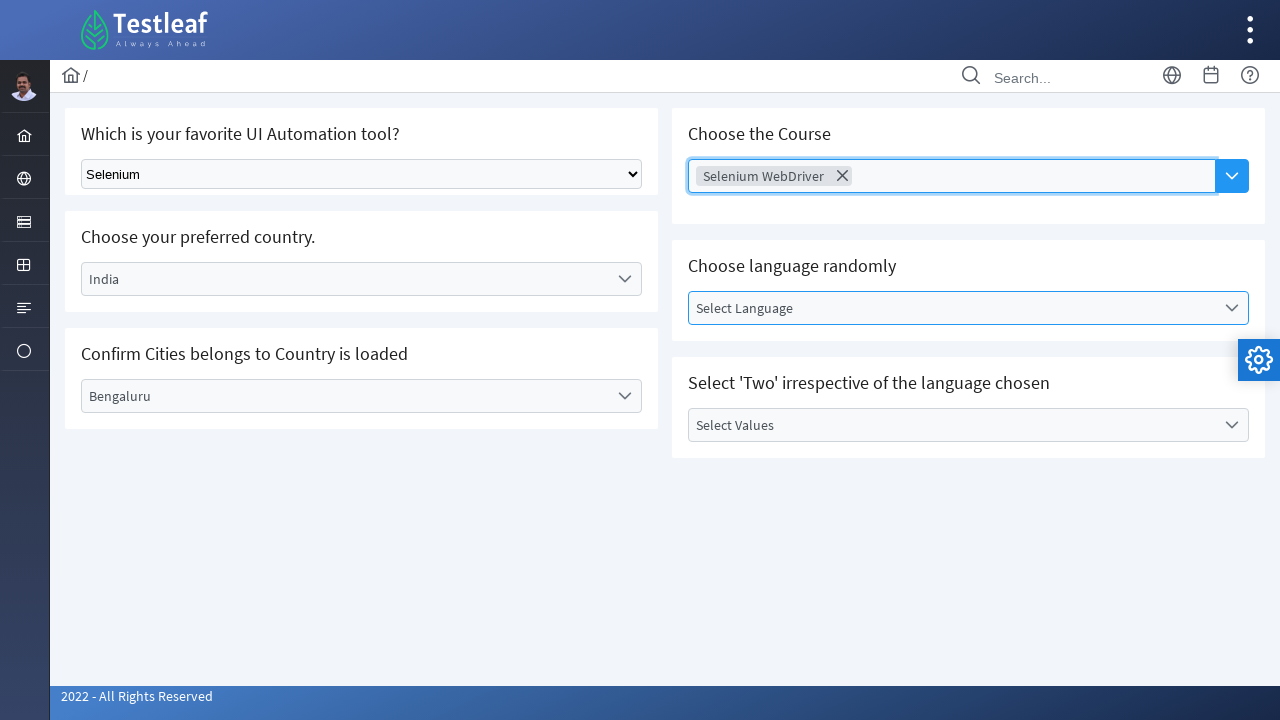

Clicked dropdown arrow again to keep course dropdown open for second selection at (1232, 176) on span.ui-button-icon-primary.ui-icon.ui-icon-triangle-1-s
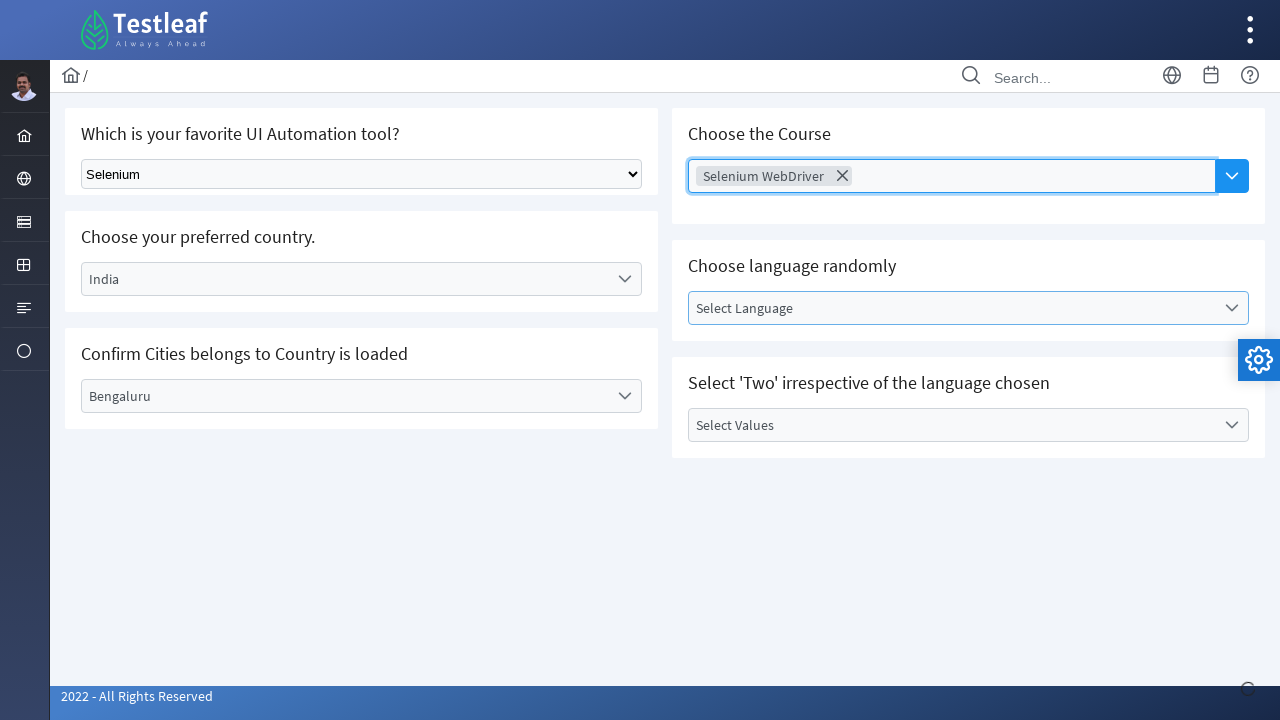

Waited 400ms for dropdown animation
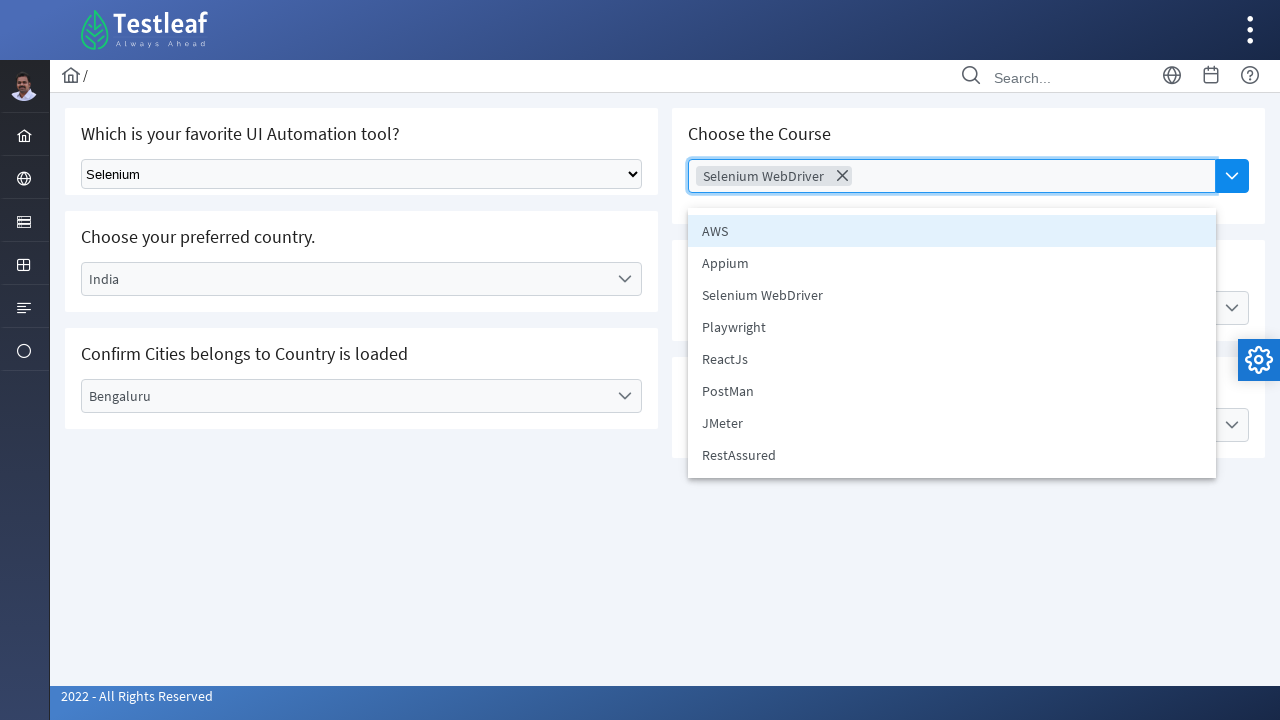

Selected 'AWS' from course multi-select dropdown at (952, 231) on li:text('AWS')
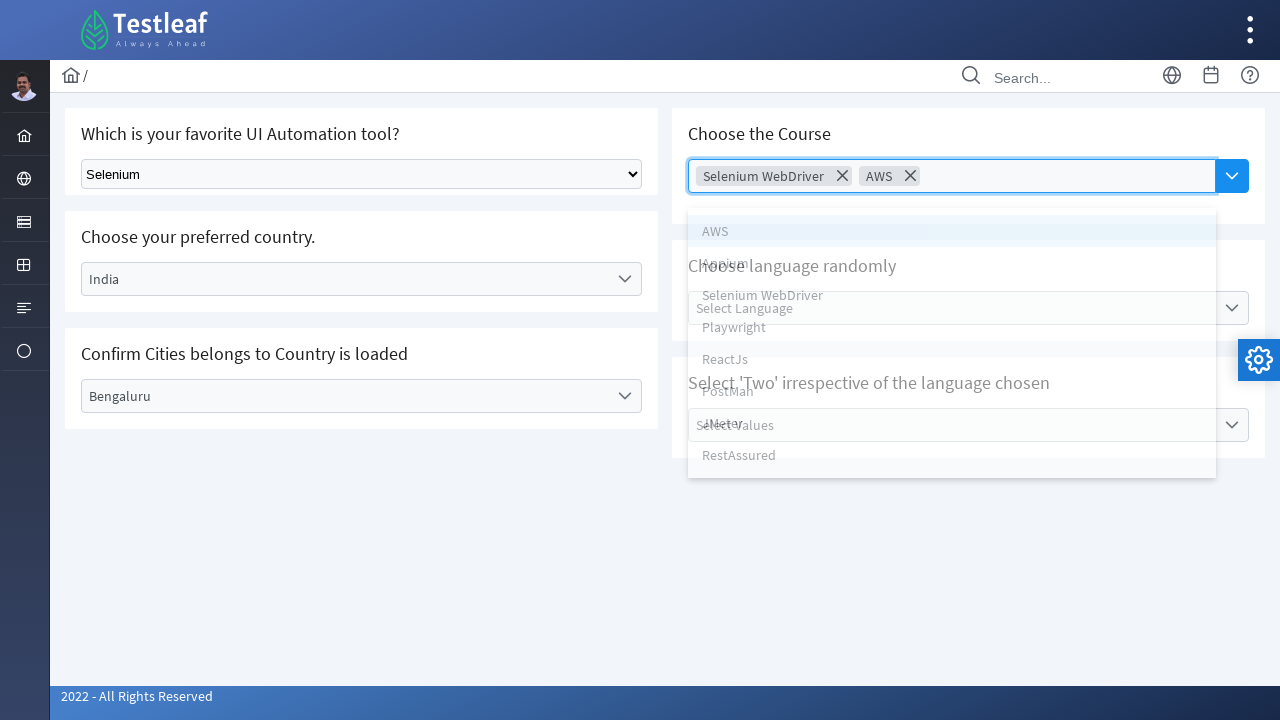

Waited 400ms after selecting AWS course
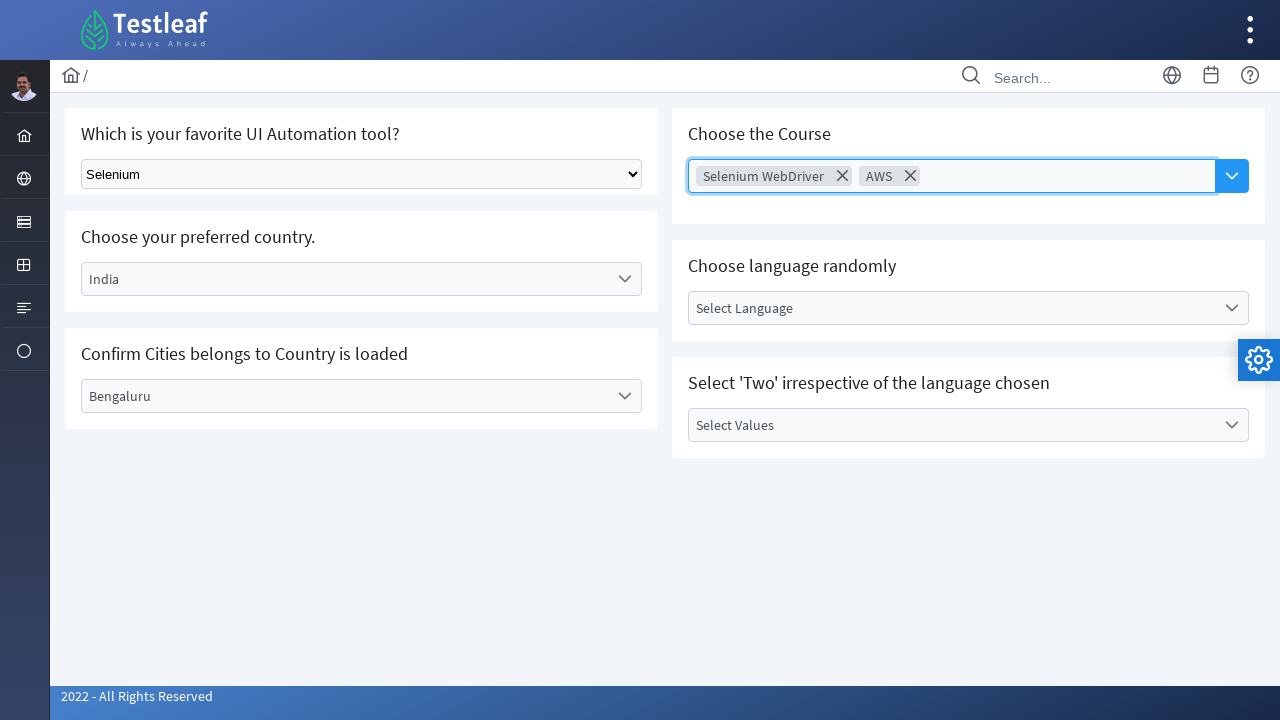

Clicked language dropdown label to open language selection at (952, 308) on label#j_idt87\:lang_label
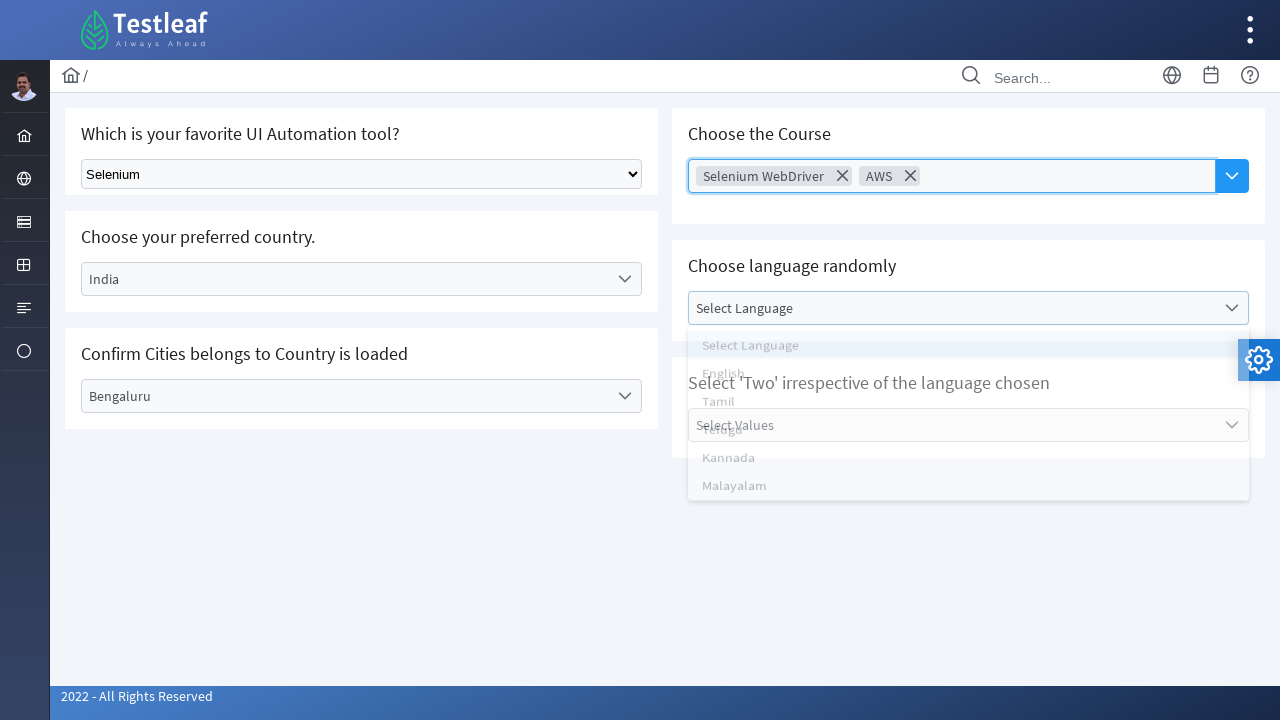

Waited 300ms for language dropdown animation
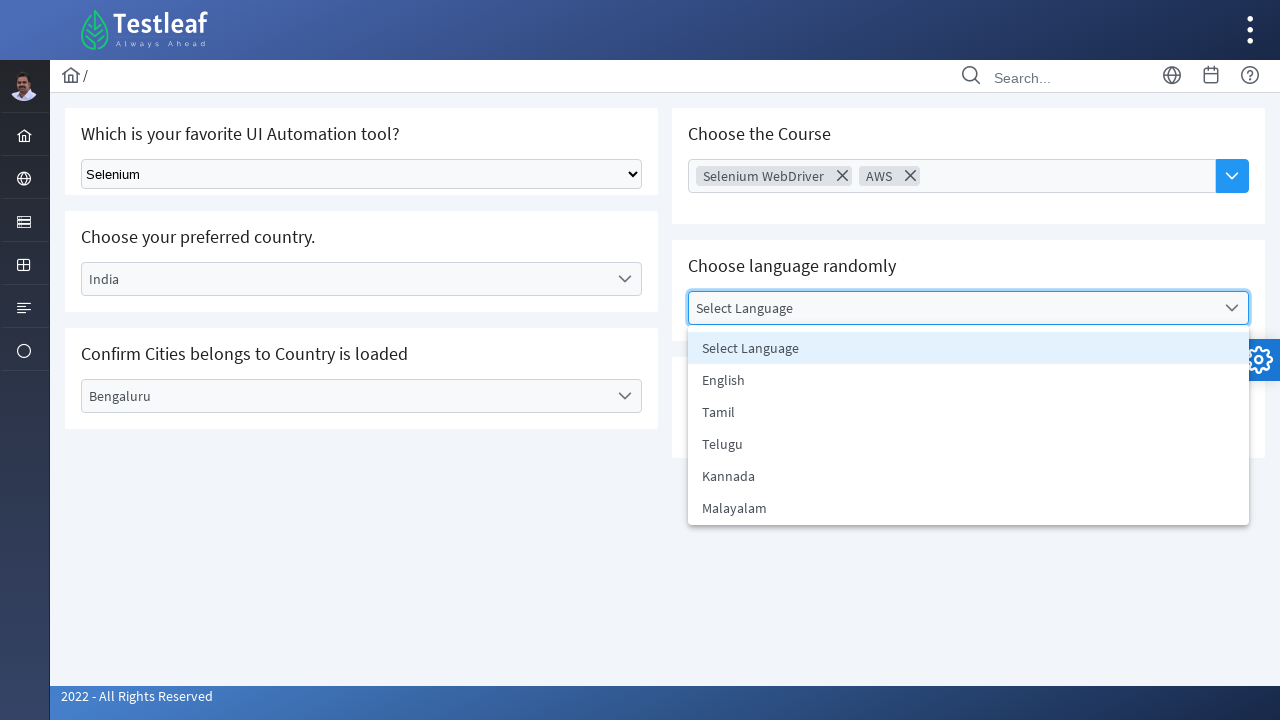

Selected first language option from language dropdown at (968, 380) on li#j_idt87\:lang_1
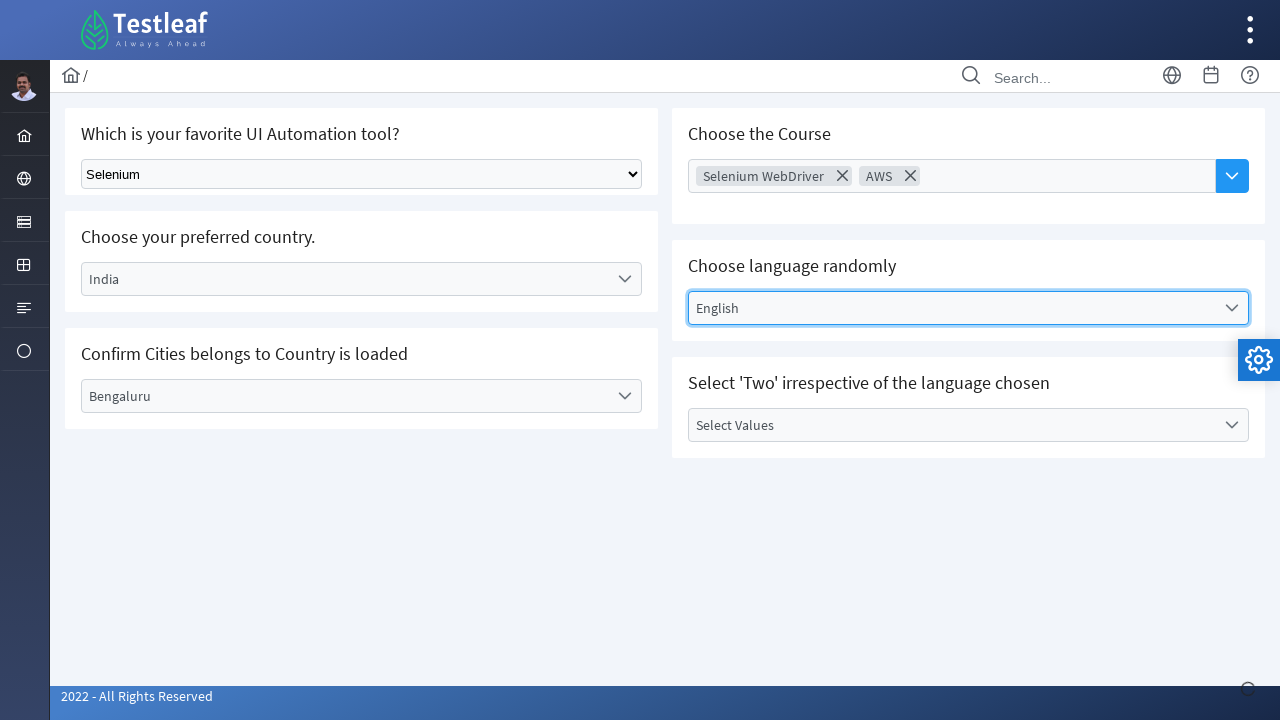

Waited 300ms for language selection to process
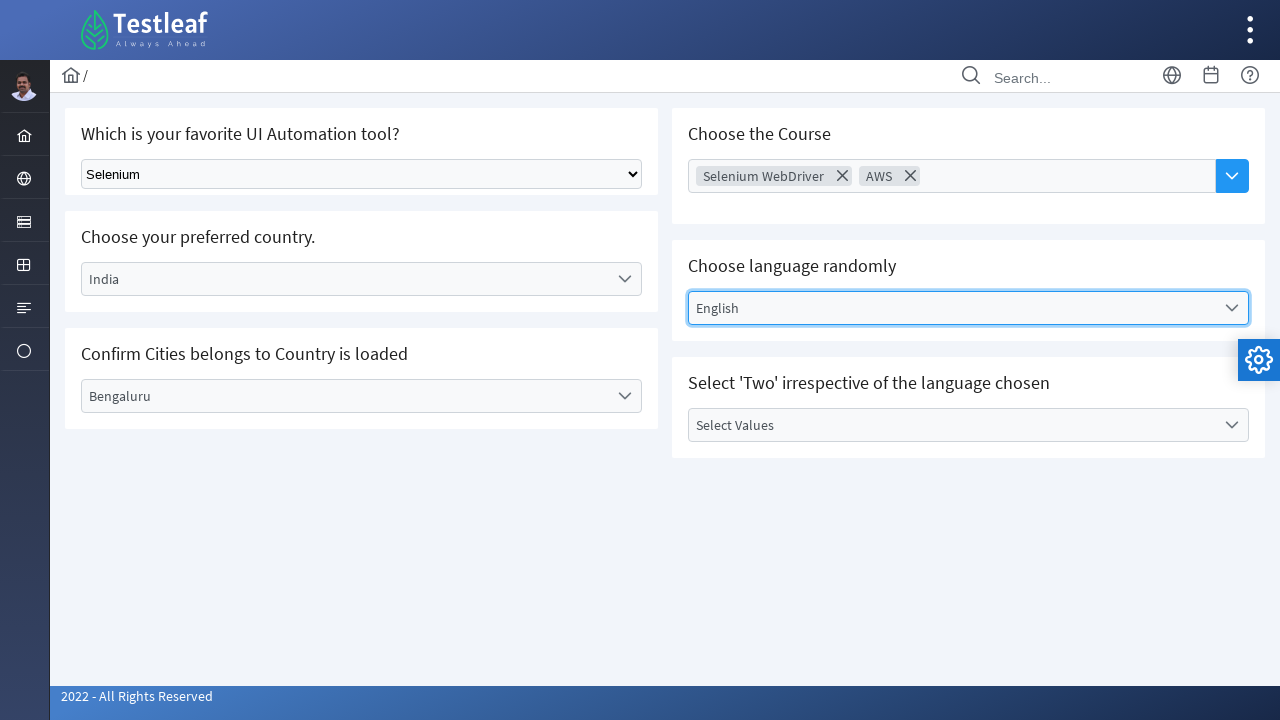

Clicked value dropdown label to open number selection at (952, 425) on label#j_idt87\:value_label
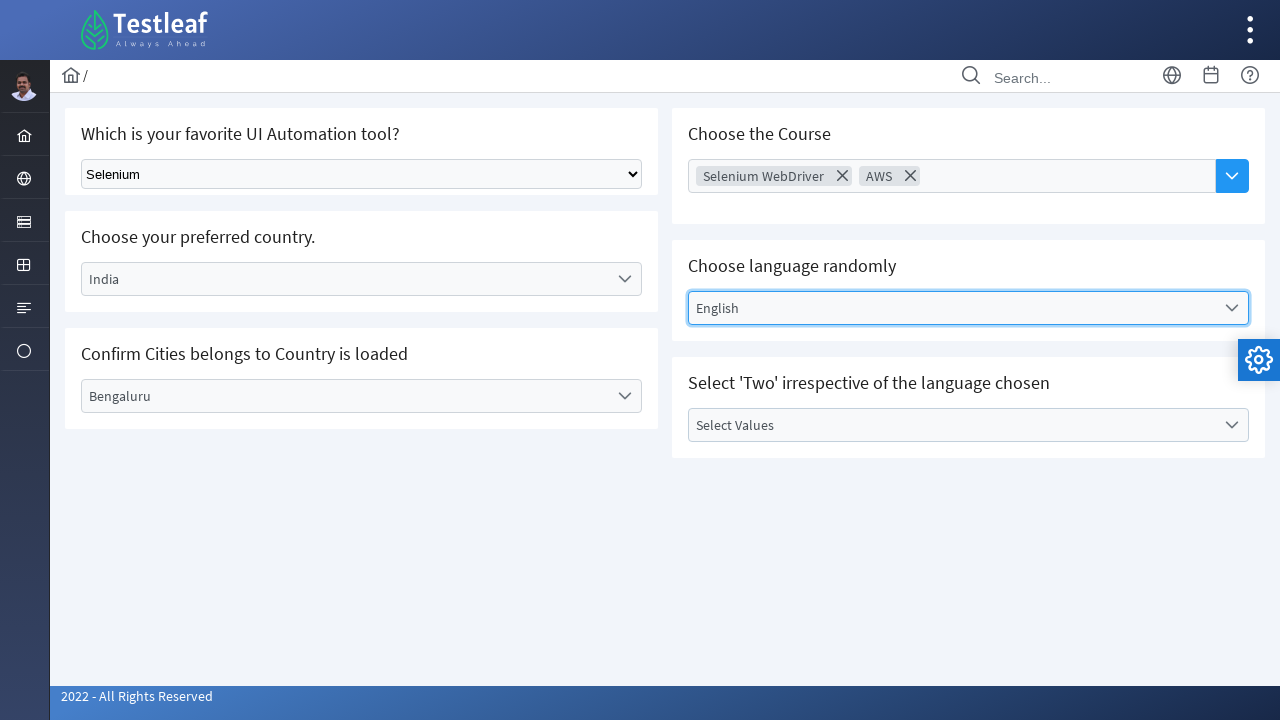

Waited 300ms for value dropdown animation
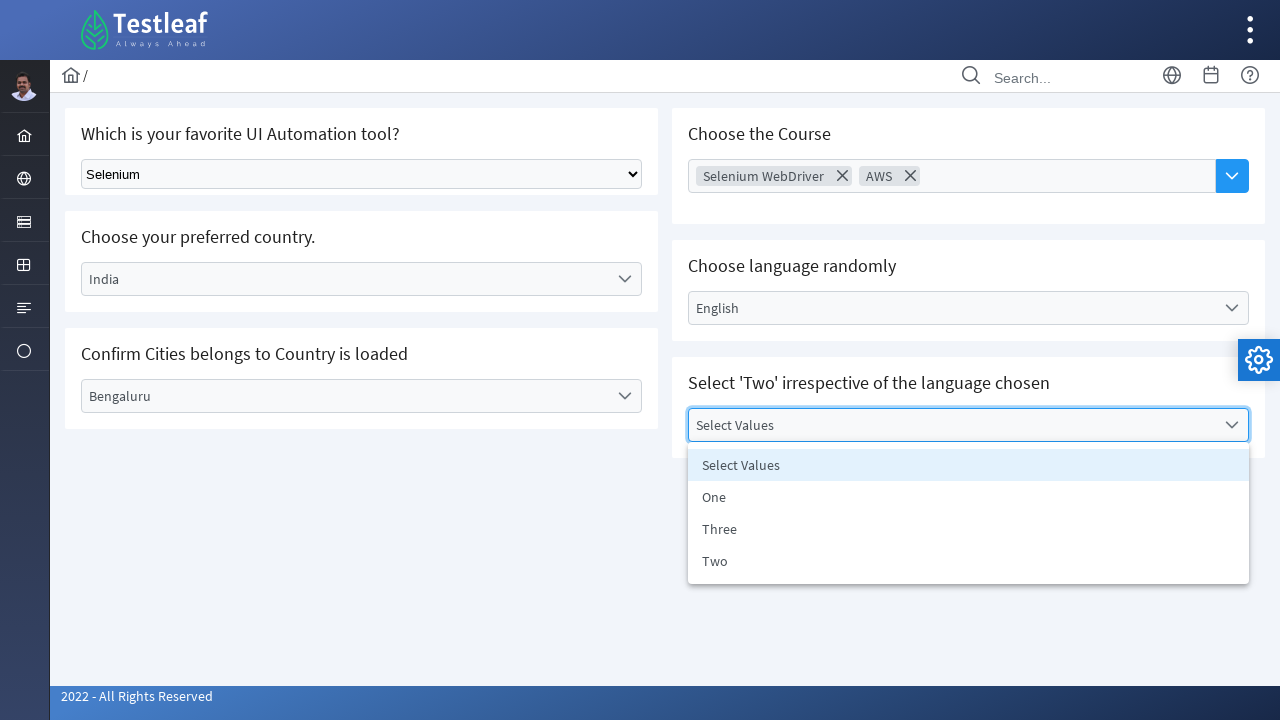

Selected 'Two' (third value option) from value dropdown at (968, 561) on li#j_idt87\:value_3
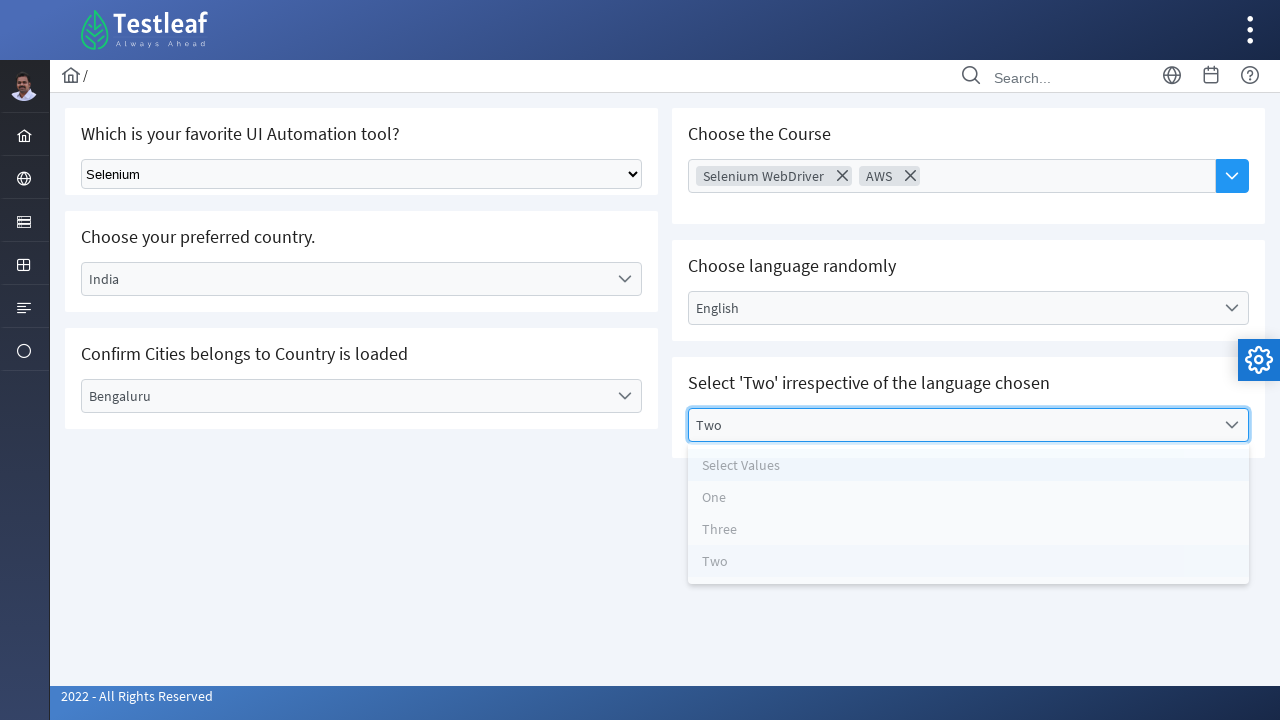

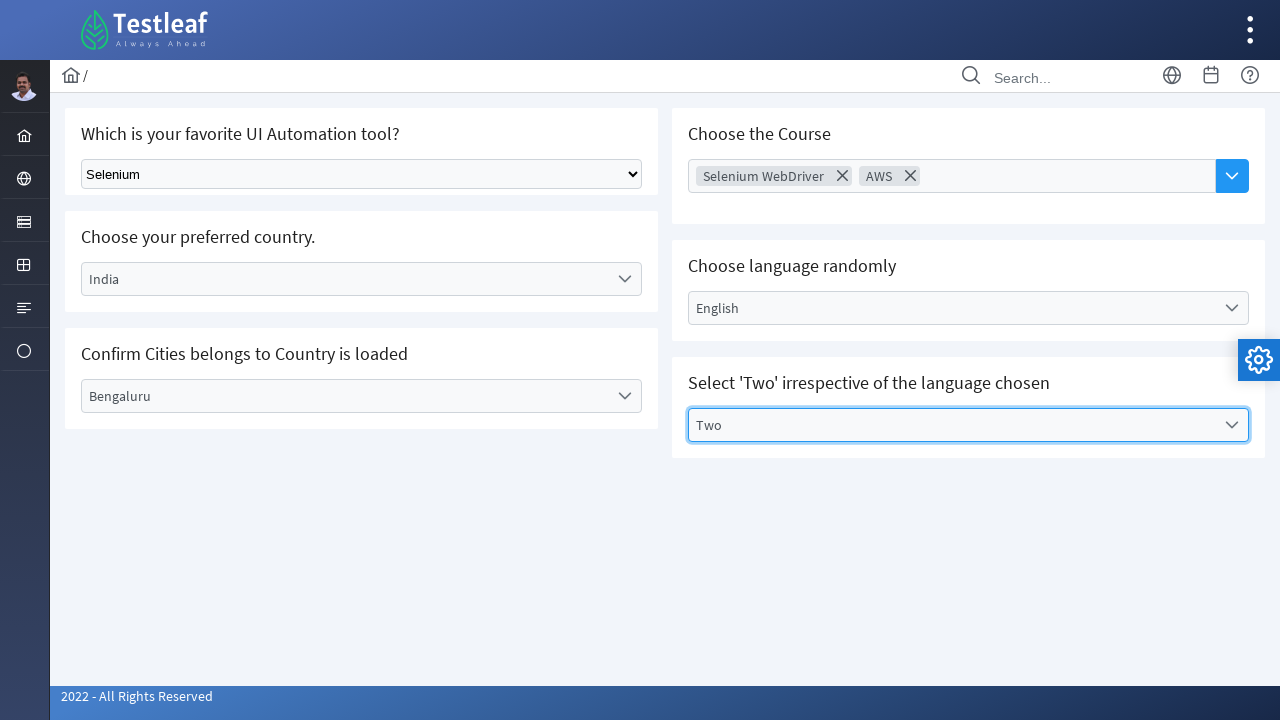